Tests pagination navigation on a quotes website by clicking through multiple pages using the "Next" button, verifying that quotes load on each page.

Starting URL: https://quotes.toscrape.com/js/

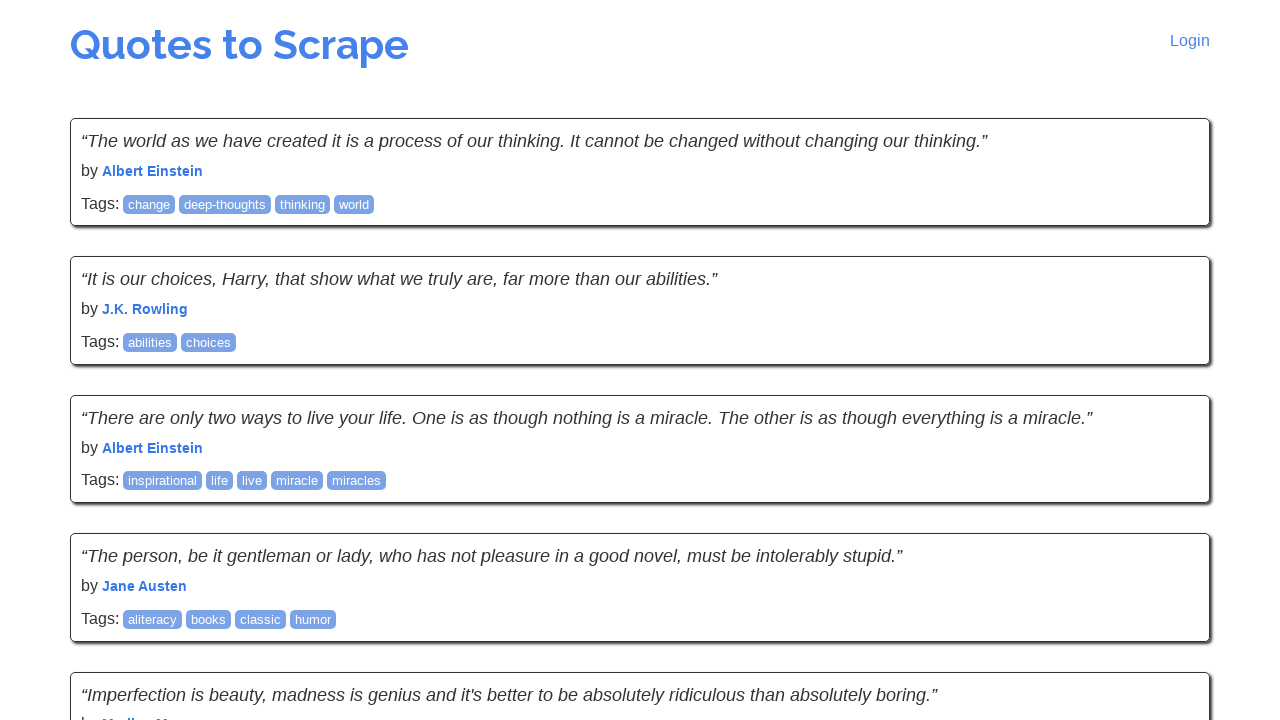

Waited for quotes to load on the first page
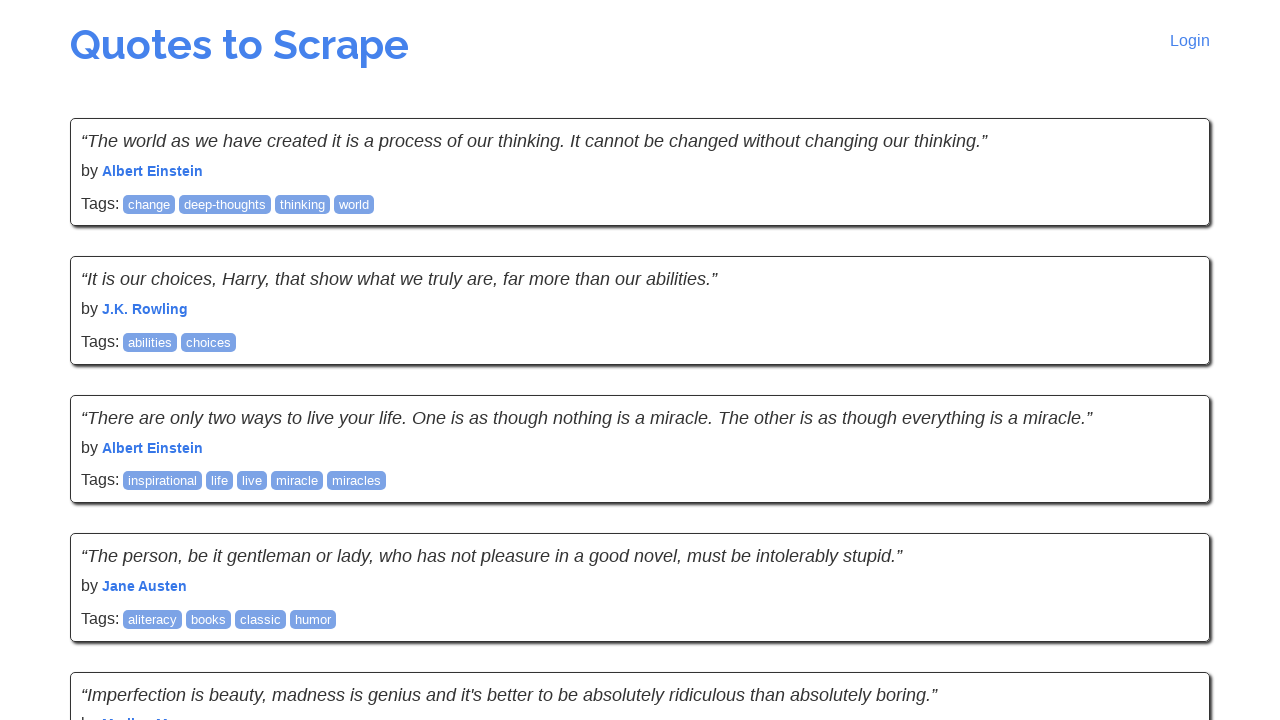

Waited for quotes to be visible on page 1
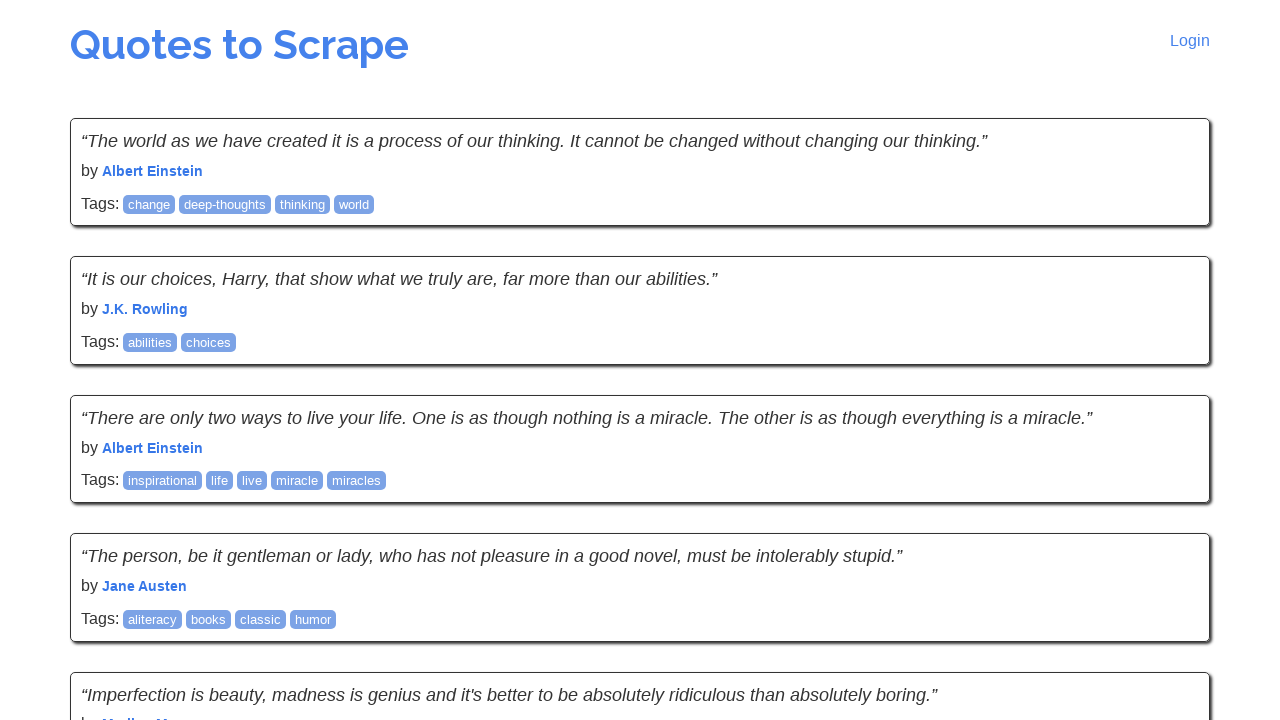

Clicked the Next button to navigate to page 2 at (1168, 541) on .next a
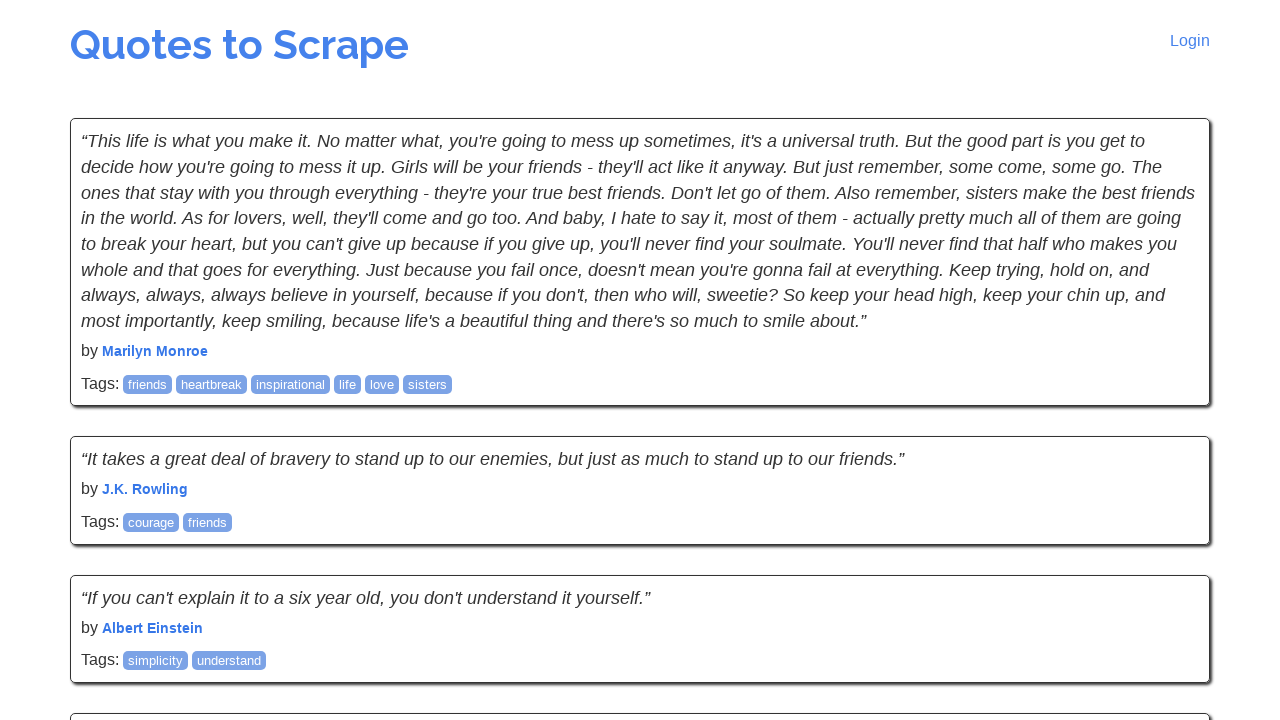

Waited for new quotes to load on page 2
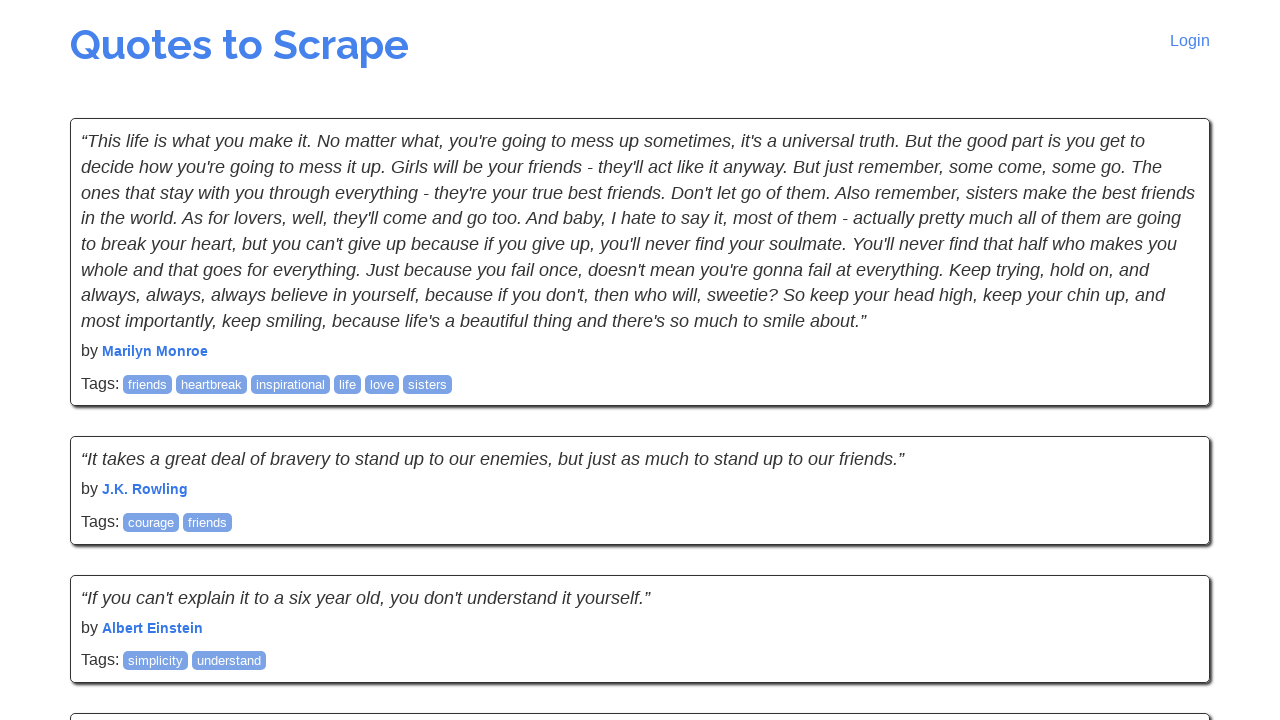

Waited for quotes to be visible on page 2
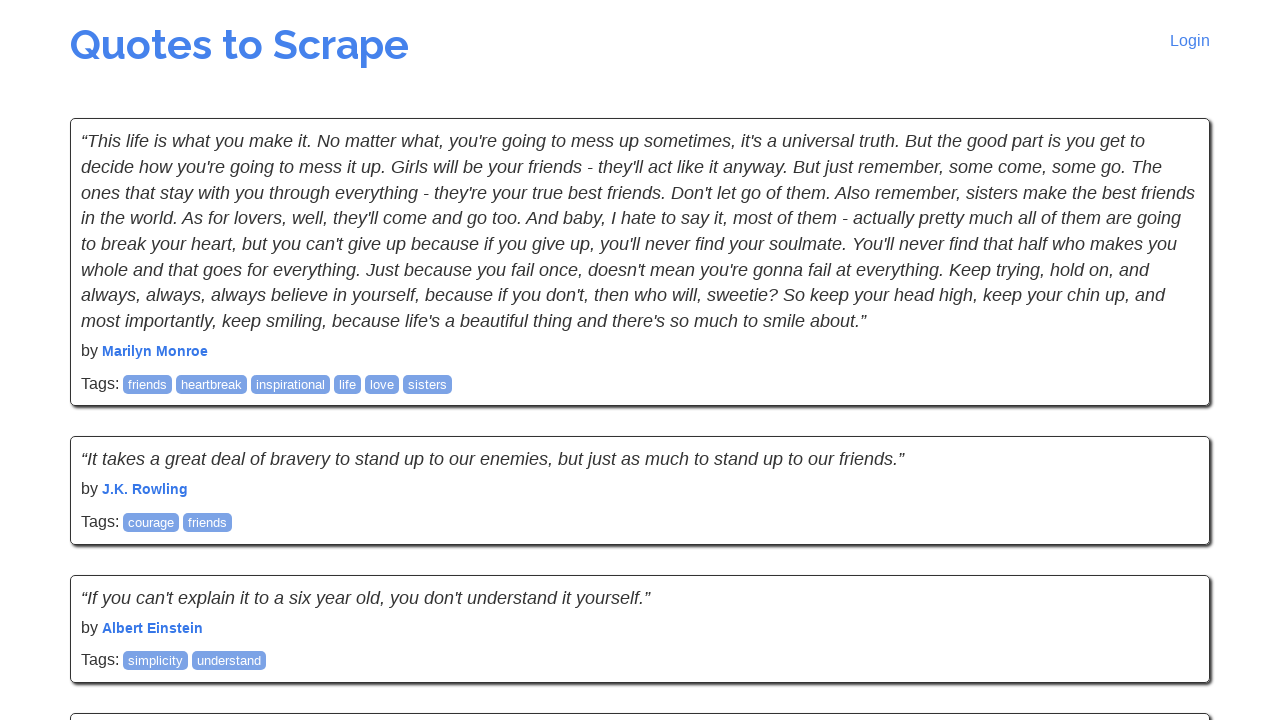

Clicked the Next button to navigate to page 3 at (1168, 542) on .next a
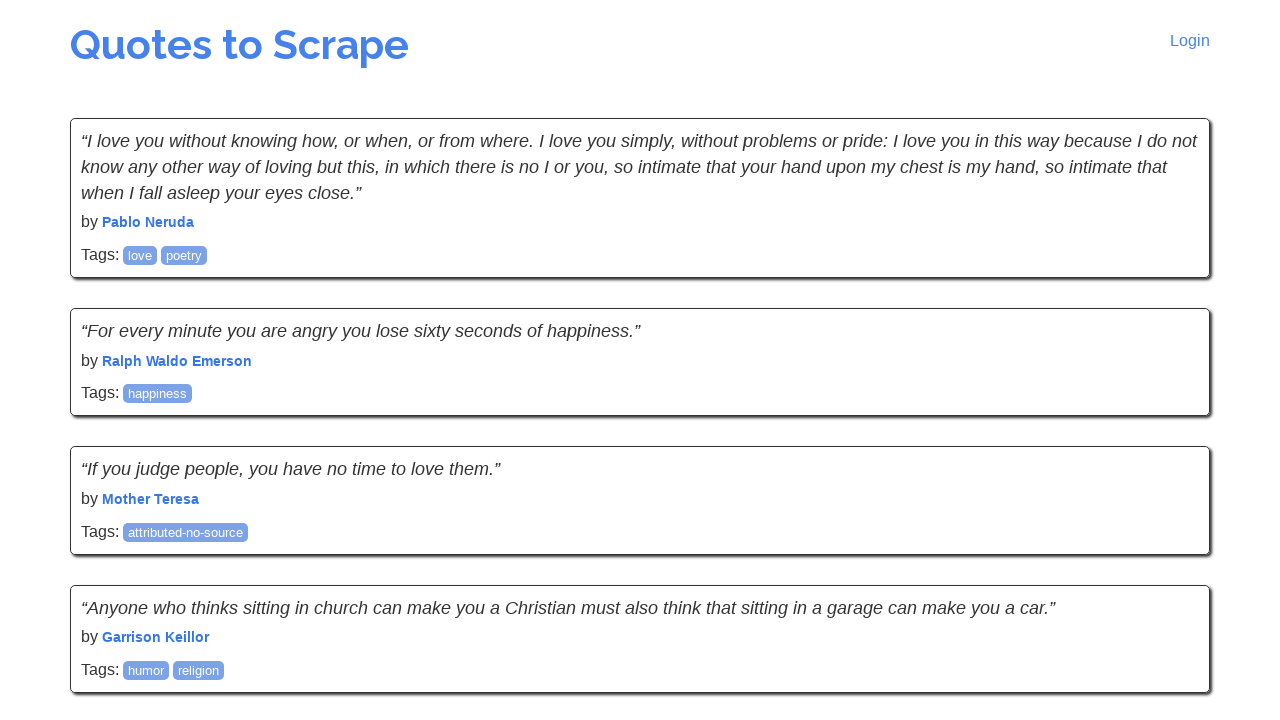

Waited for new quotes to load on page 3
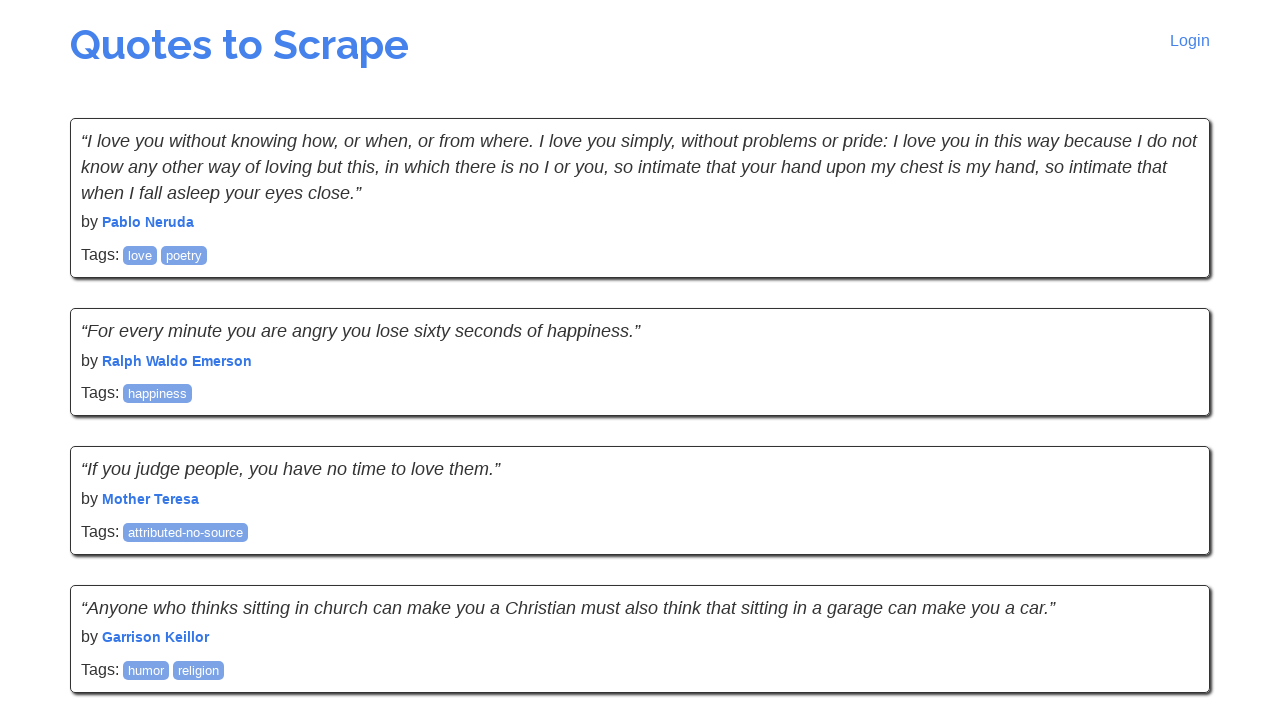

Waited for quotes to be visible on page 3
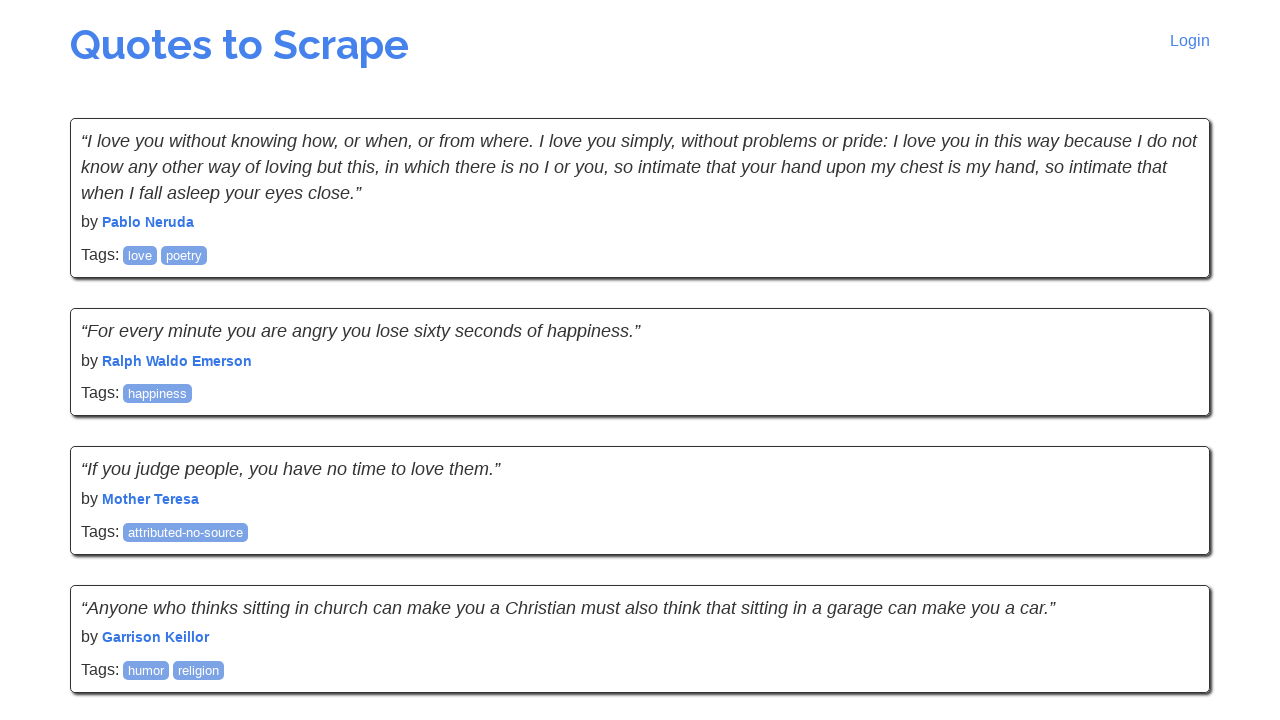

Clicked the Next button to navigate to page 4 at (1168, 542) on .next a
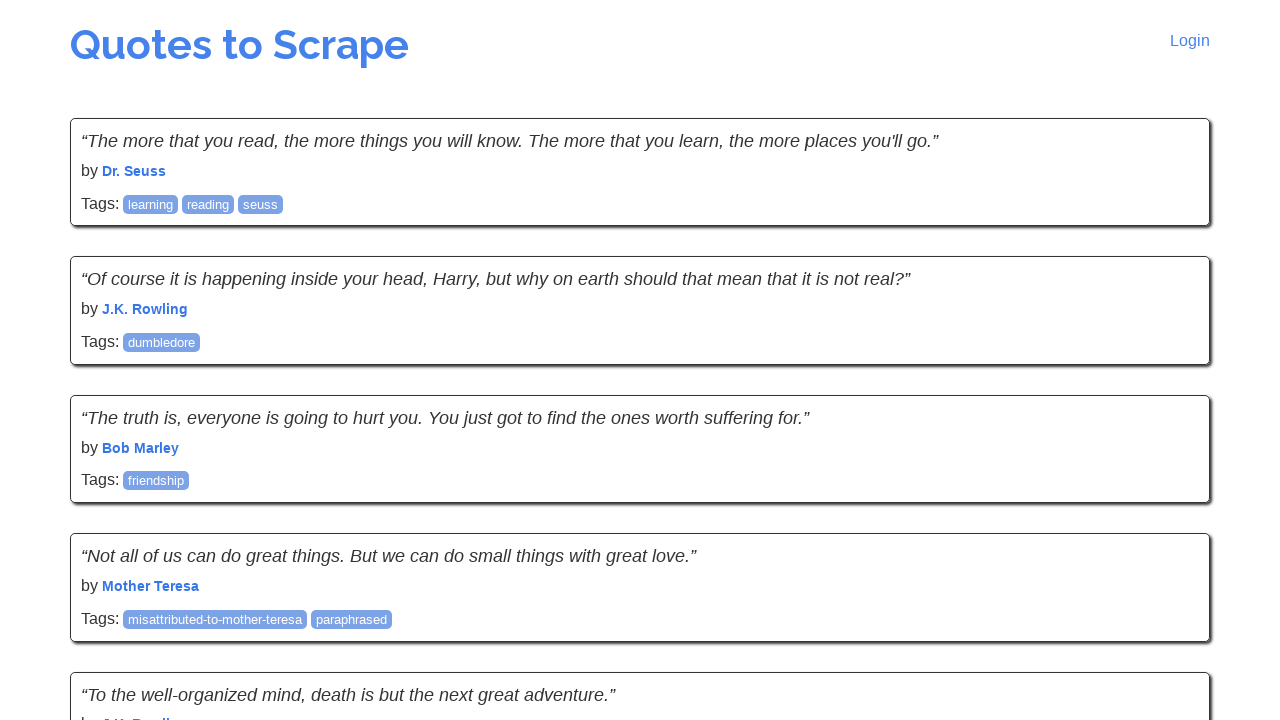

Waited for new quotes to load on page 4
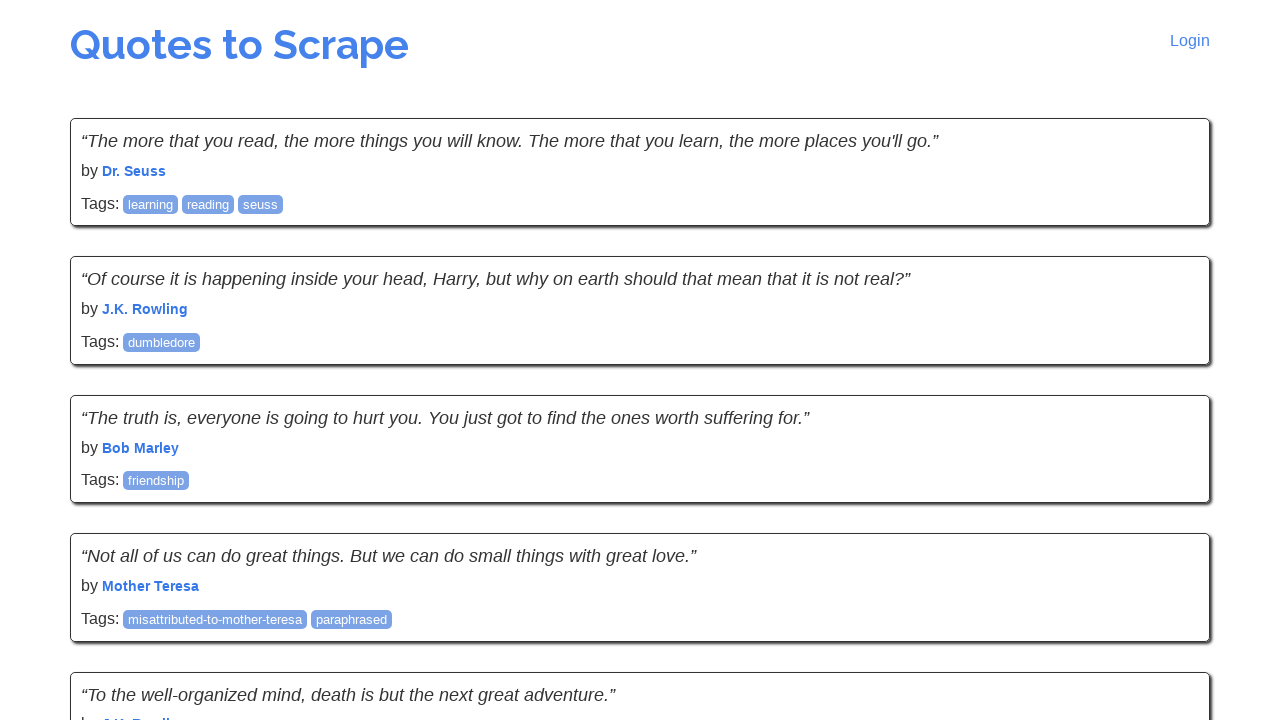

Waited for quotes to be visible on page 4
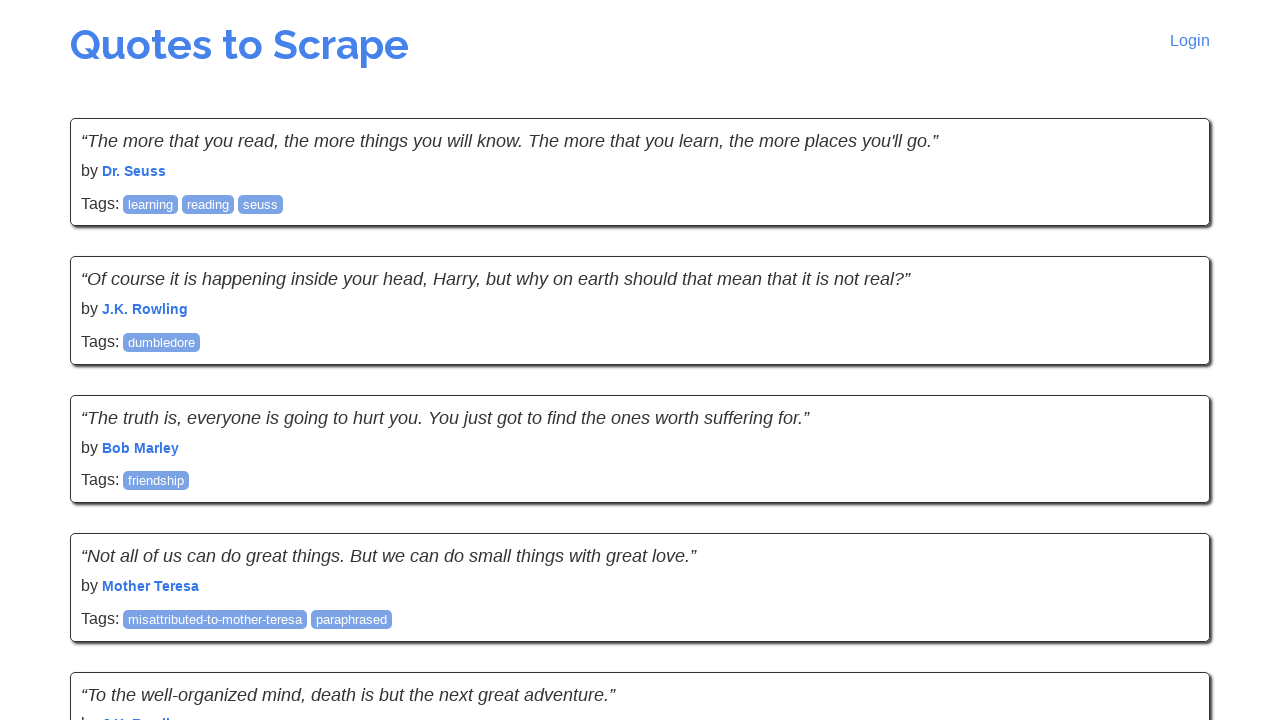

Clicked the Next button to navigate to page 5 at (1168, 541) on .next a
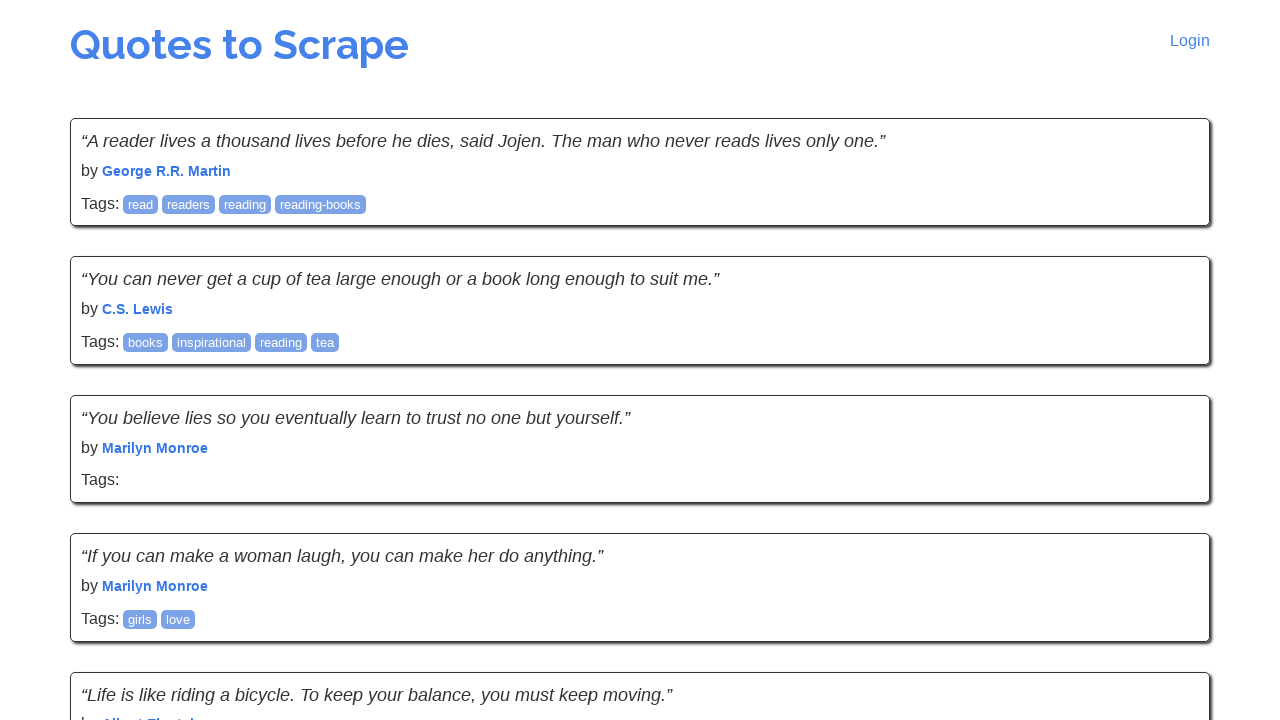

Waited for new quotes to load on page 5
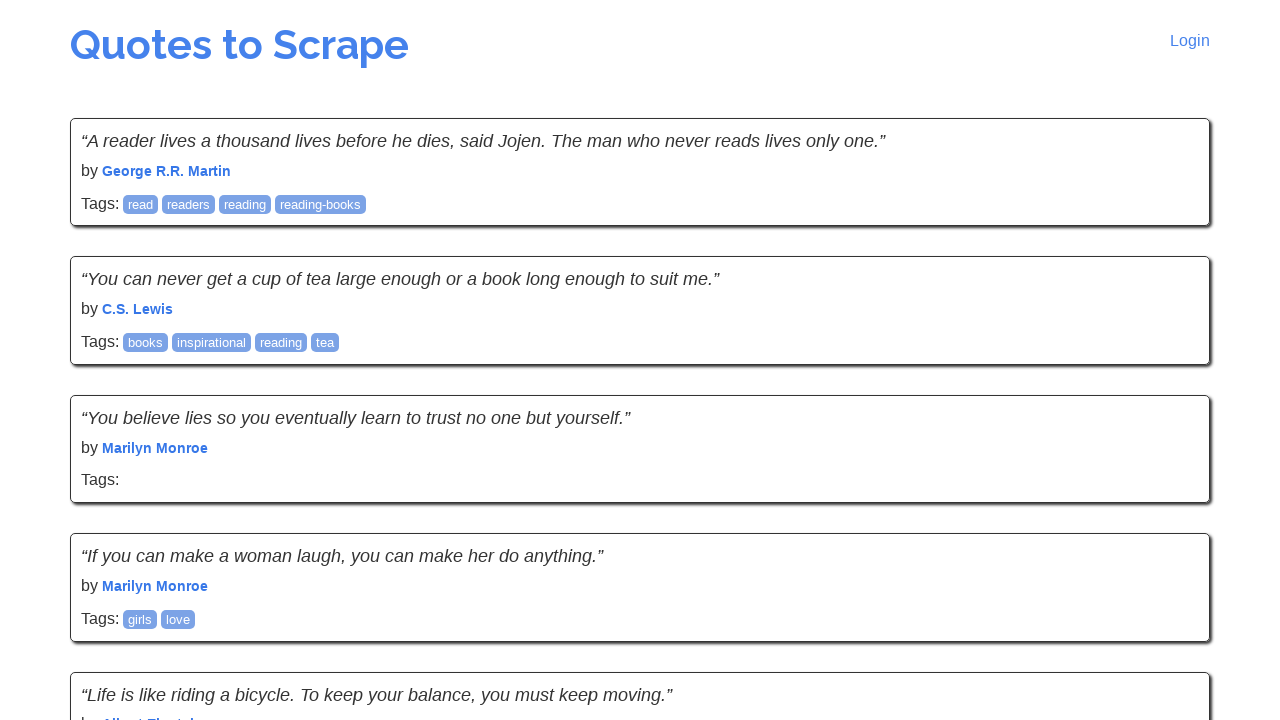

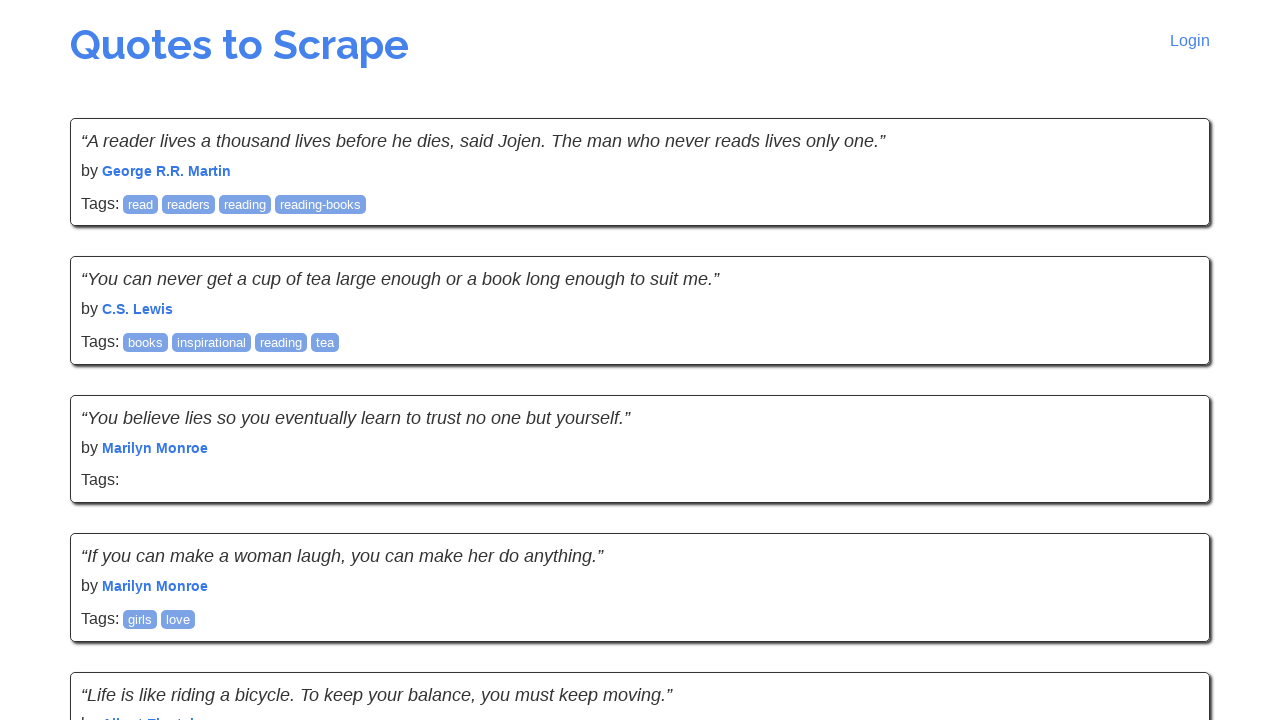